Tests dynamic content loading by clicking a button and verifying that the text "Hello World!" appears after loading

Starting URL: http://the-internet.herokuapp.com/dynamic_loading/2

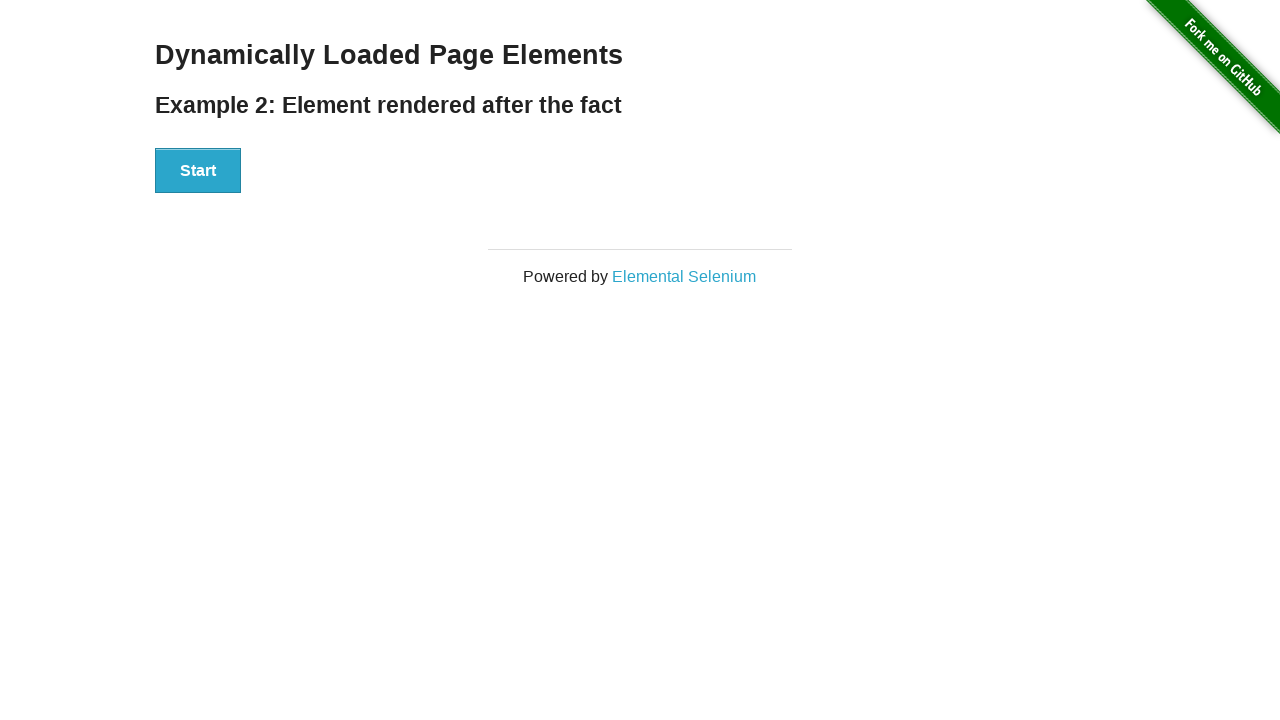

Clicked button to trigger dynamic content loading at (198, 171) on button
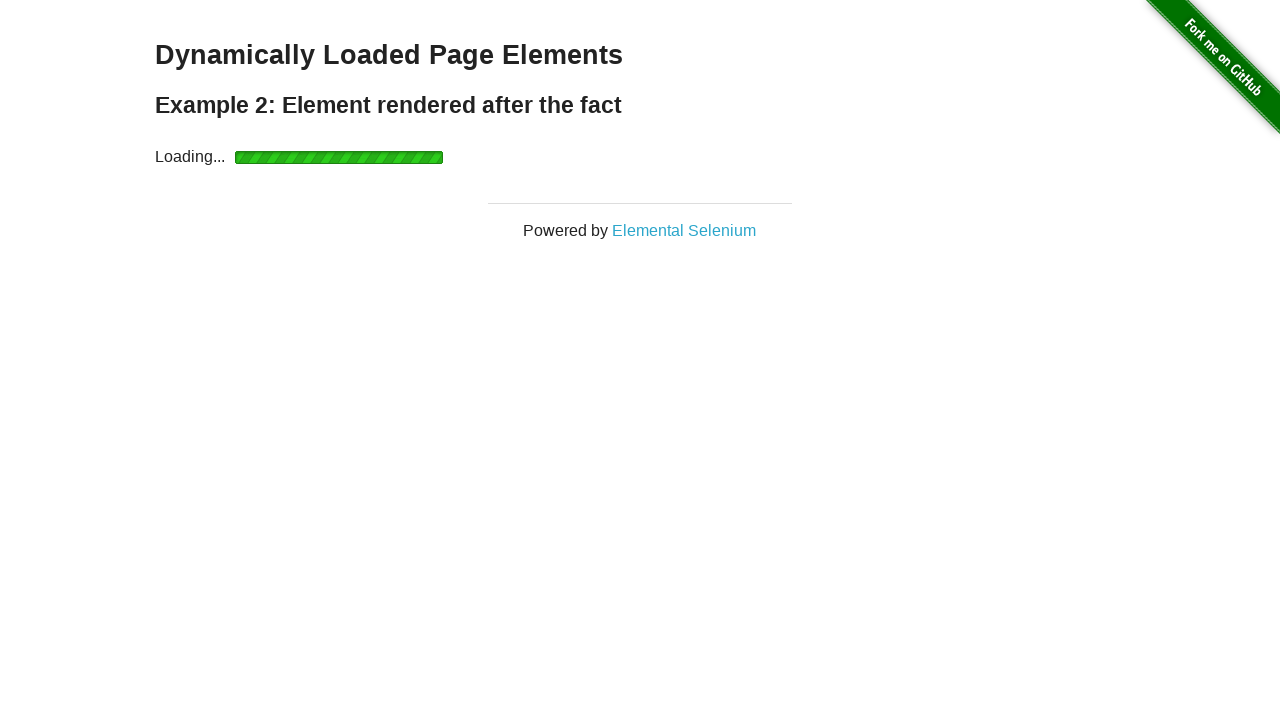

Waited for dynamically loaded content (#finish) to become visible
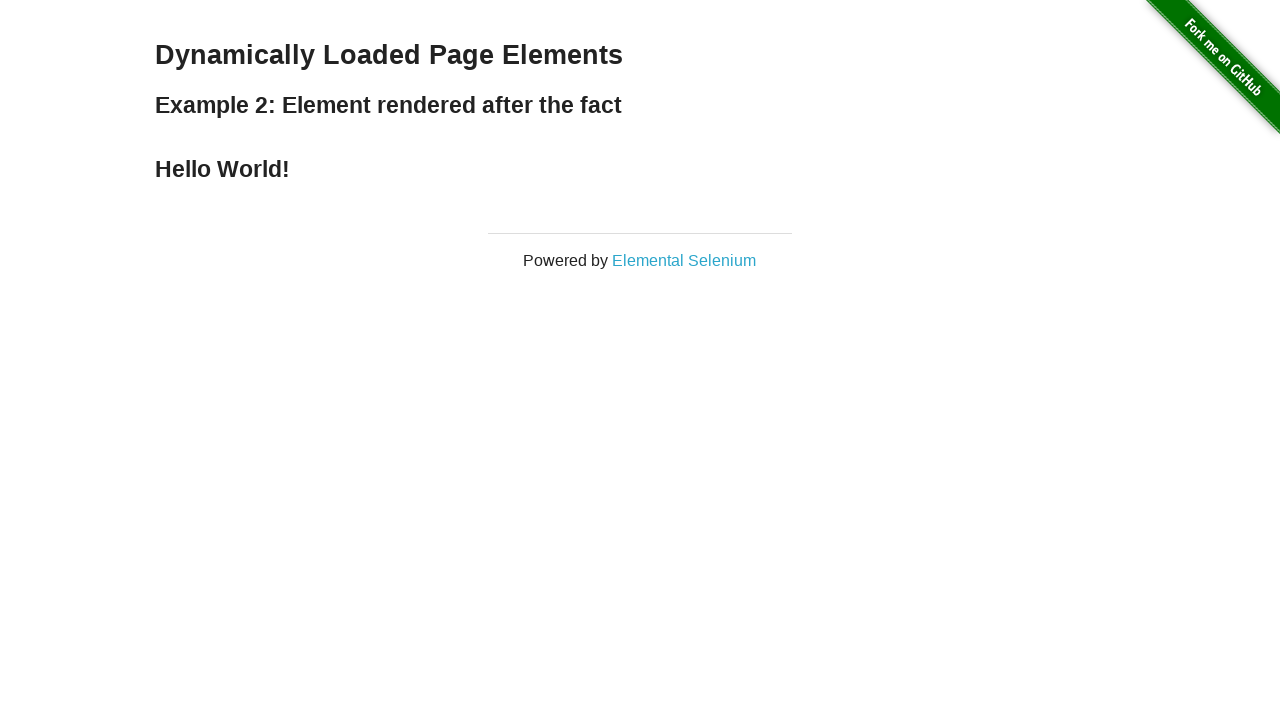

Verified that #finish element contains text 'Hello World!'
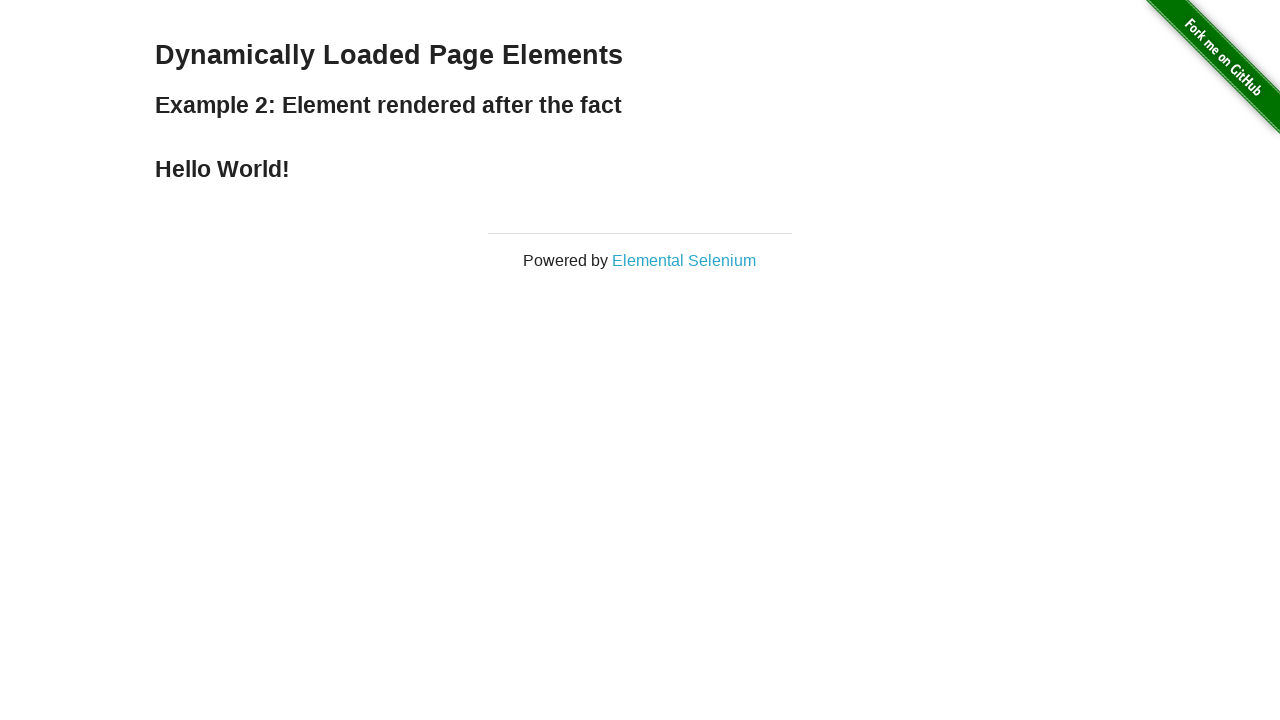

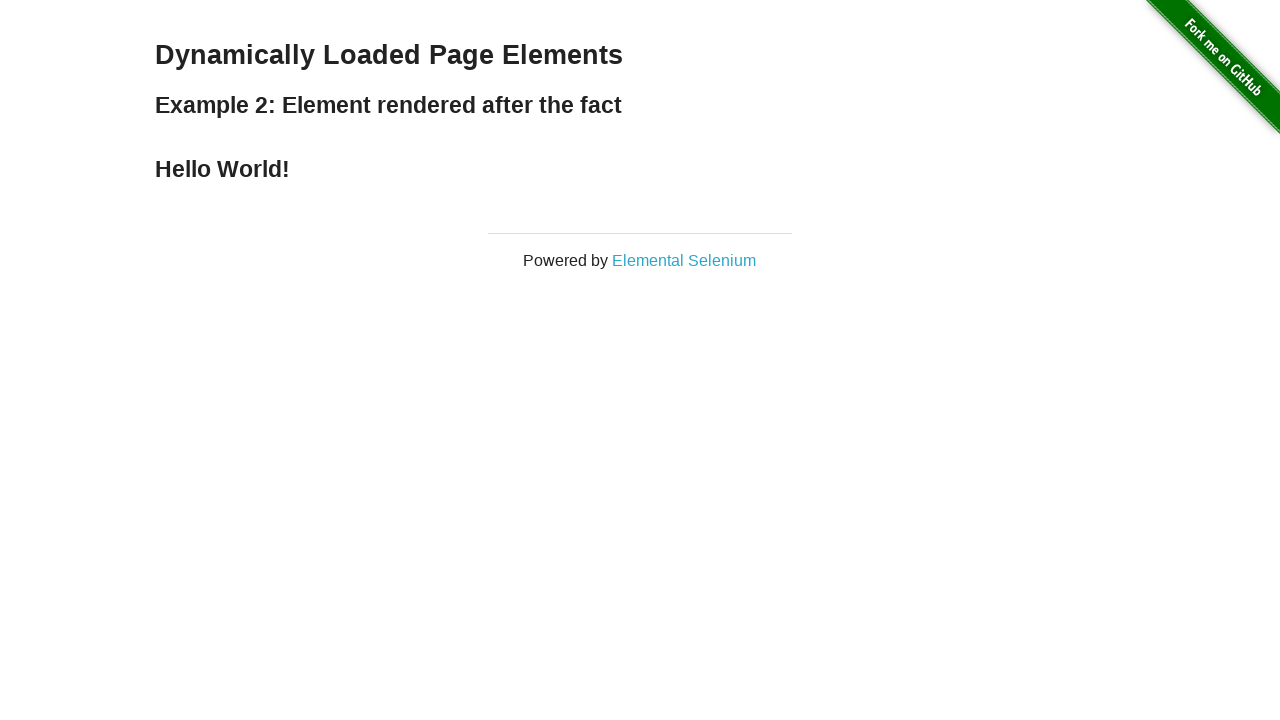